Tests filtering to display only active (non-completed) items.

Starting URL: https://demo.playwright.dev/todomvc

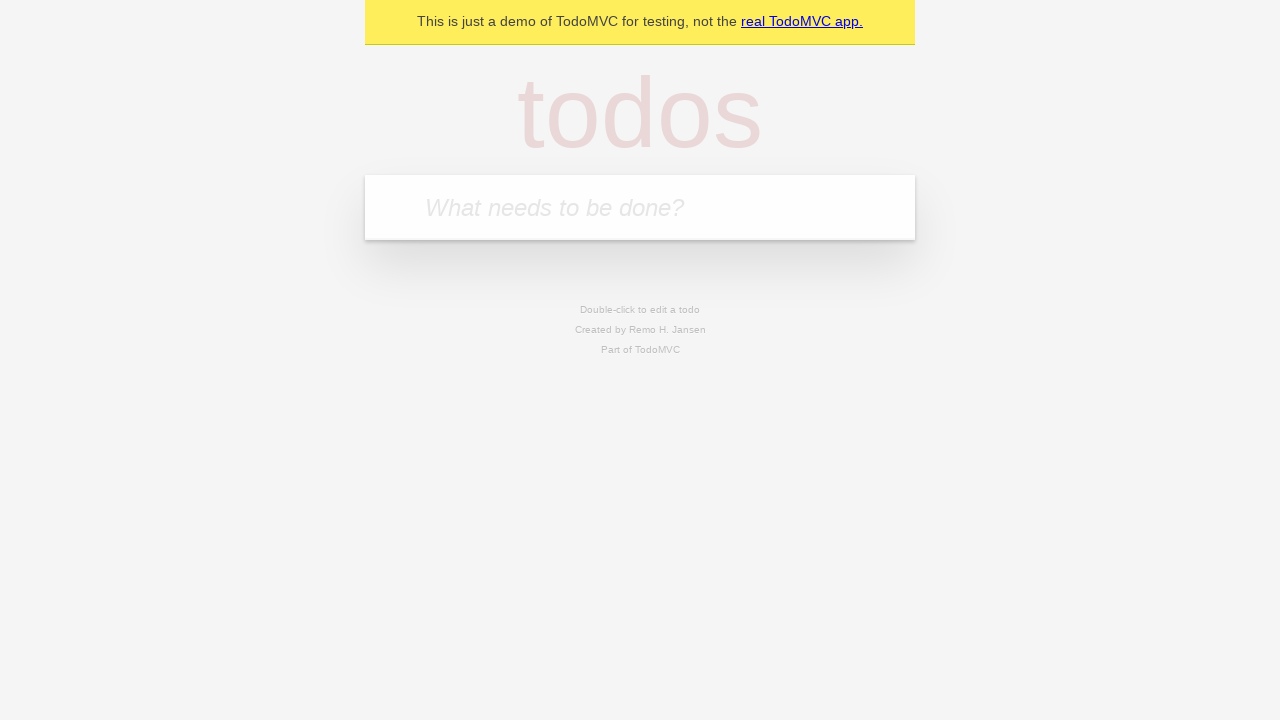

Filled todo input with 'buy some cheese' on internal:attr=[placeholder="What needs to be done?"i]
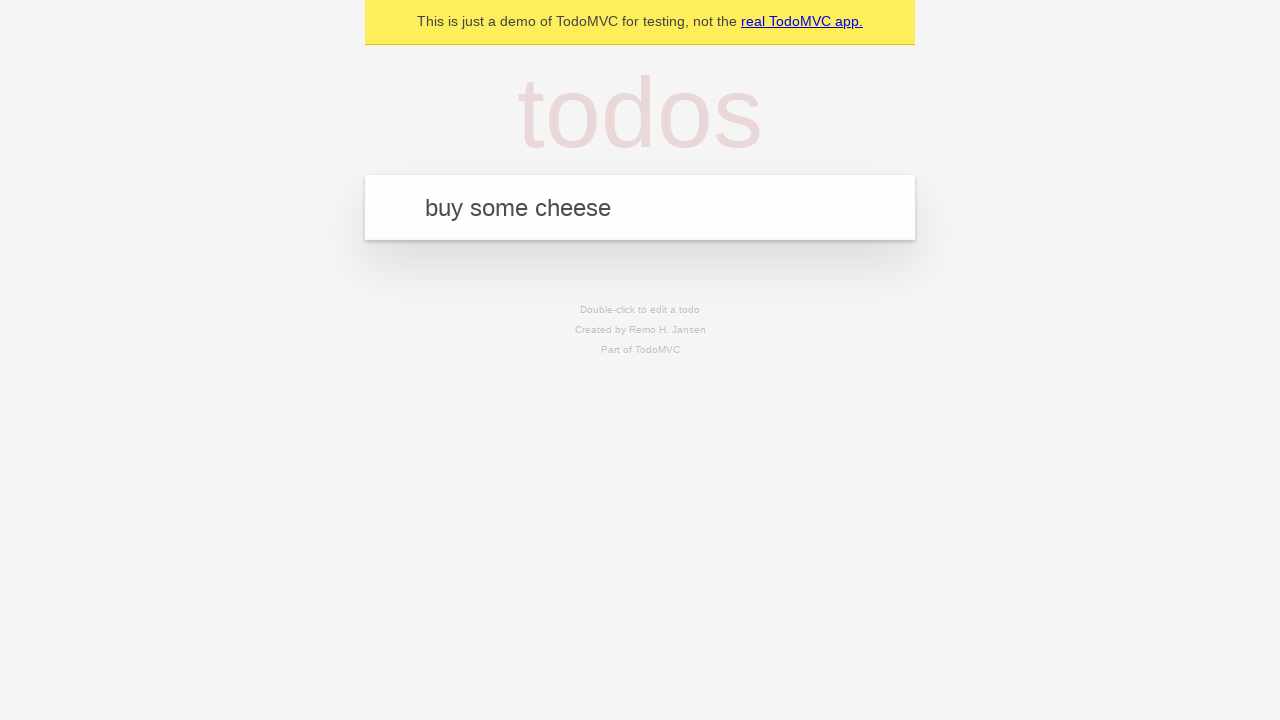

Pressed Enter to add first todo on internal:attr=[placeholder="What needs to be done?"i]
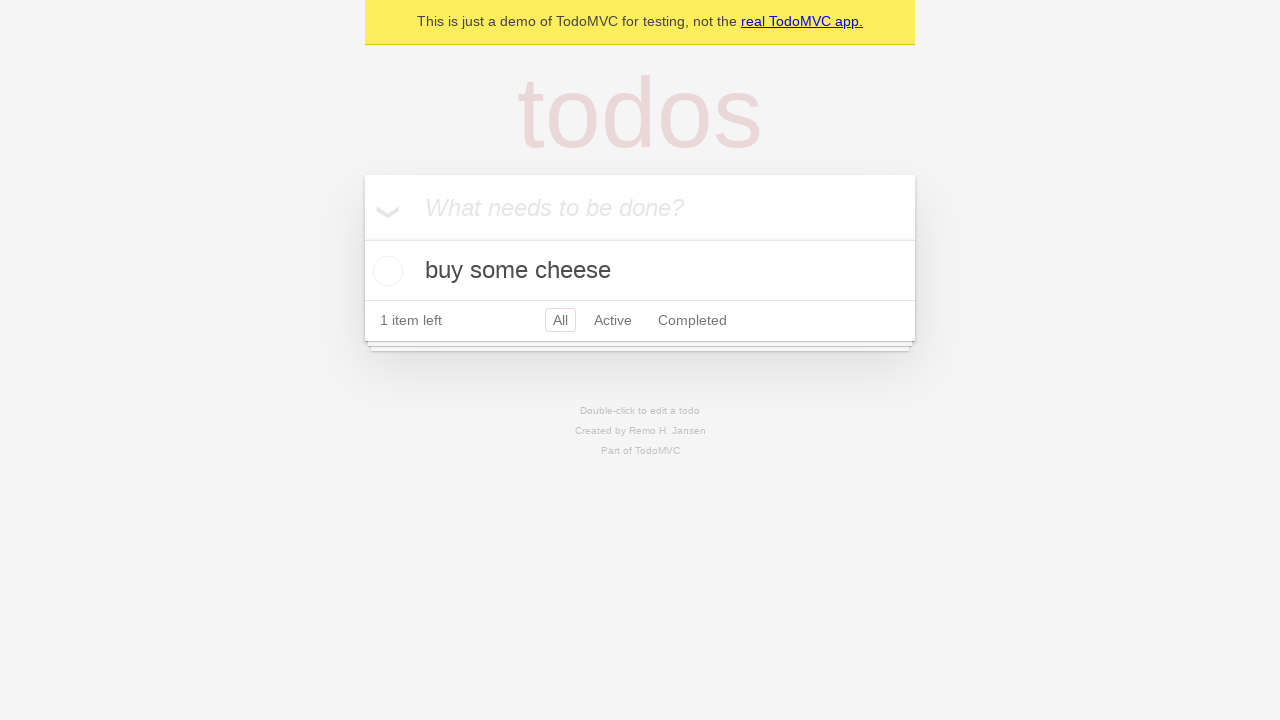

Filled todo input with 'feed the cat' on internal:attr=[placeholder="What needs to be done?"i]
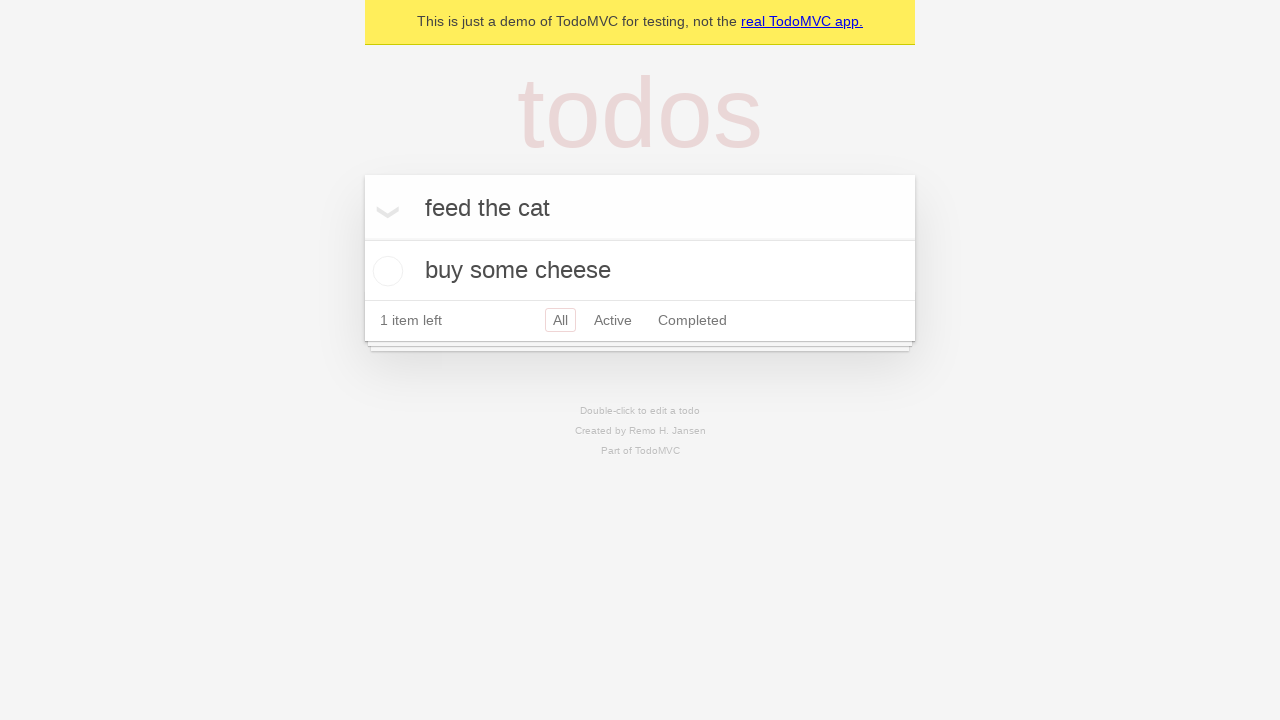

Pressed Enter to add second todo on internal:attr=[placeholder="What needs to be done?"i]
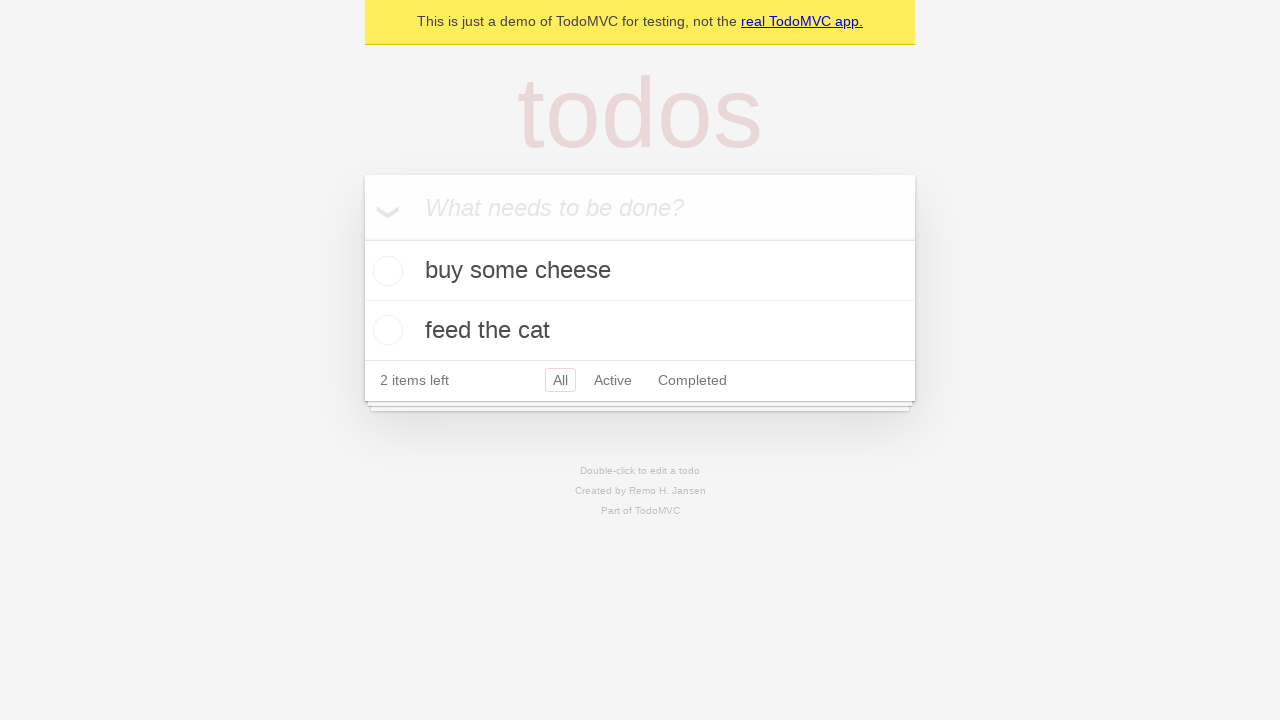

Filled todo input with 'book a doctors appointment' on internal:attr=[placeholder="What needs to be done?"i]
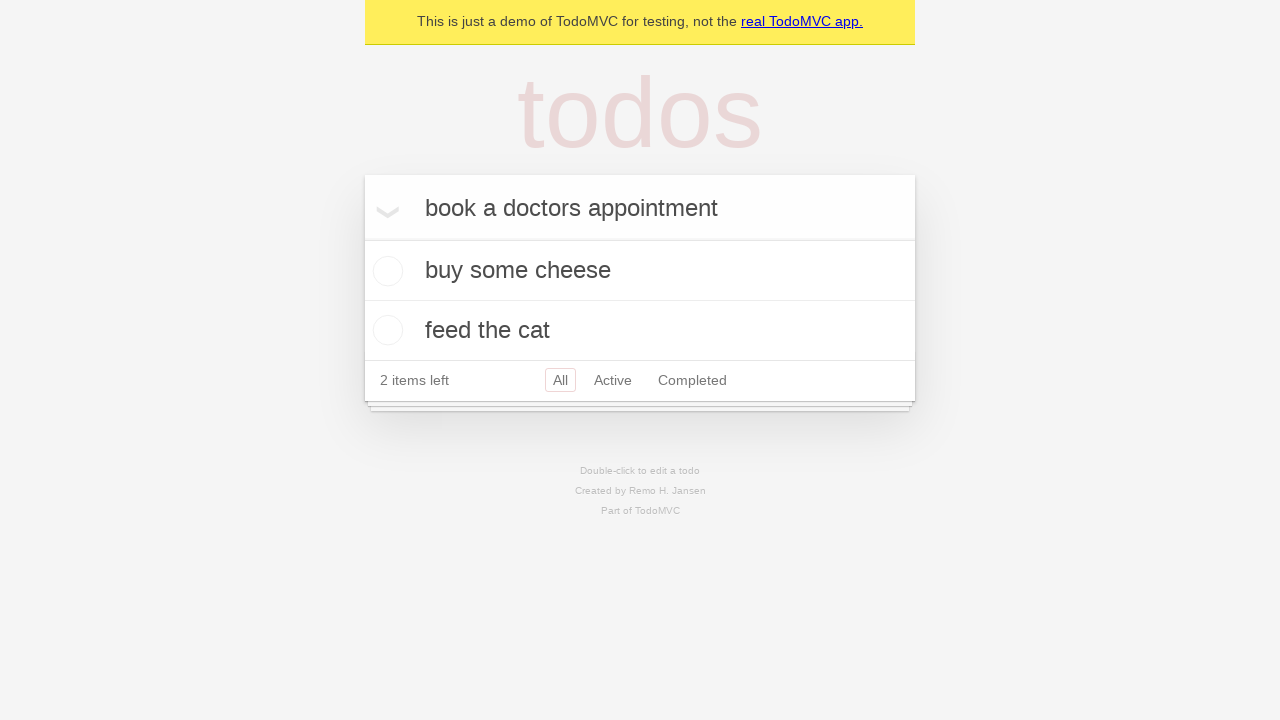

Pressed Enter to add third todo on internal:attr=[placeholder="What needs to be done?"i]
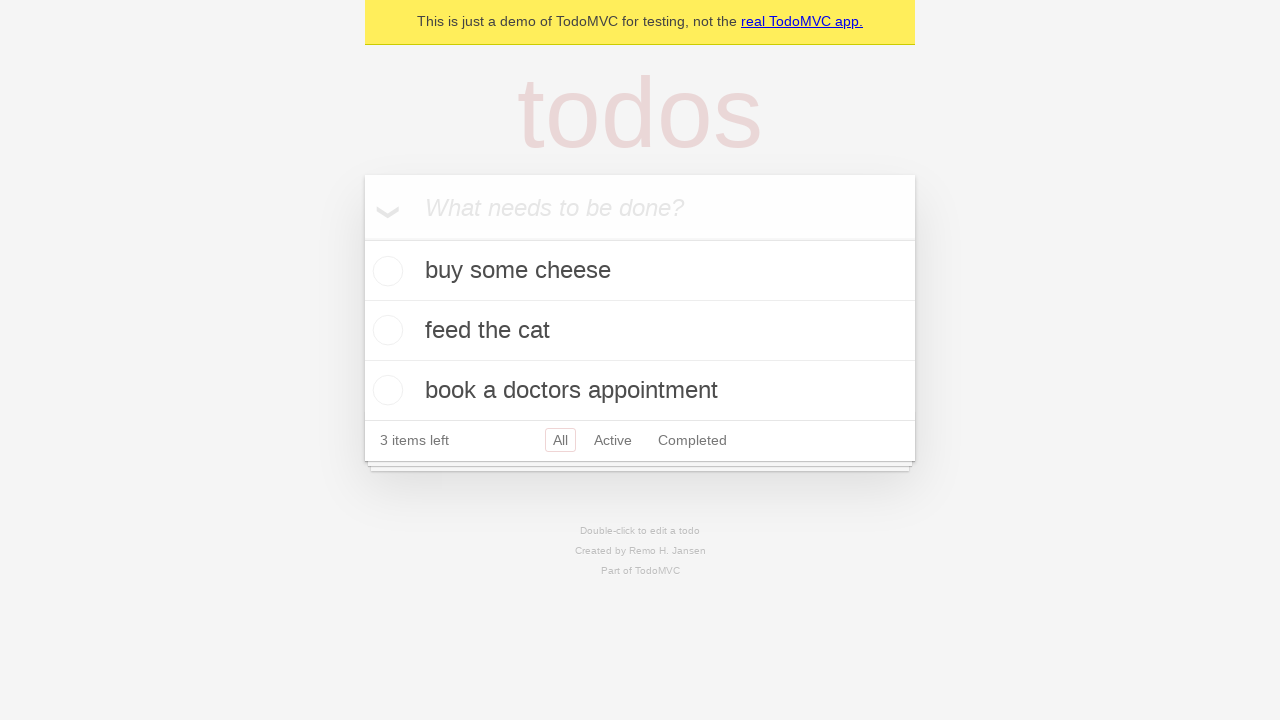

Checked the second todo item (marked as completed) at (385, 330) on internal:testid=[data-testid="todo-item"s] >> nth=1 >> internal:role=checkbox
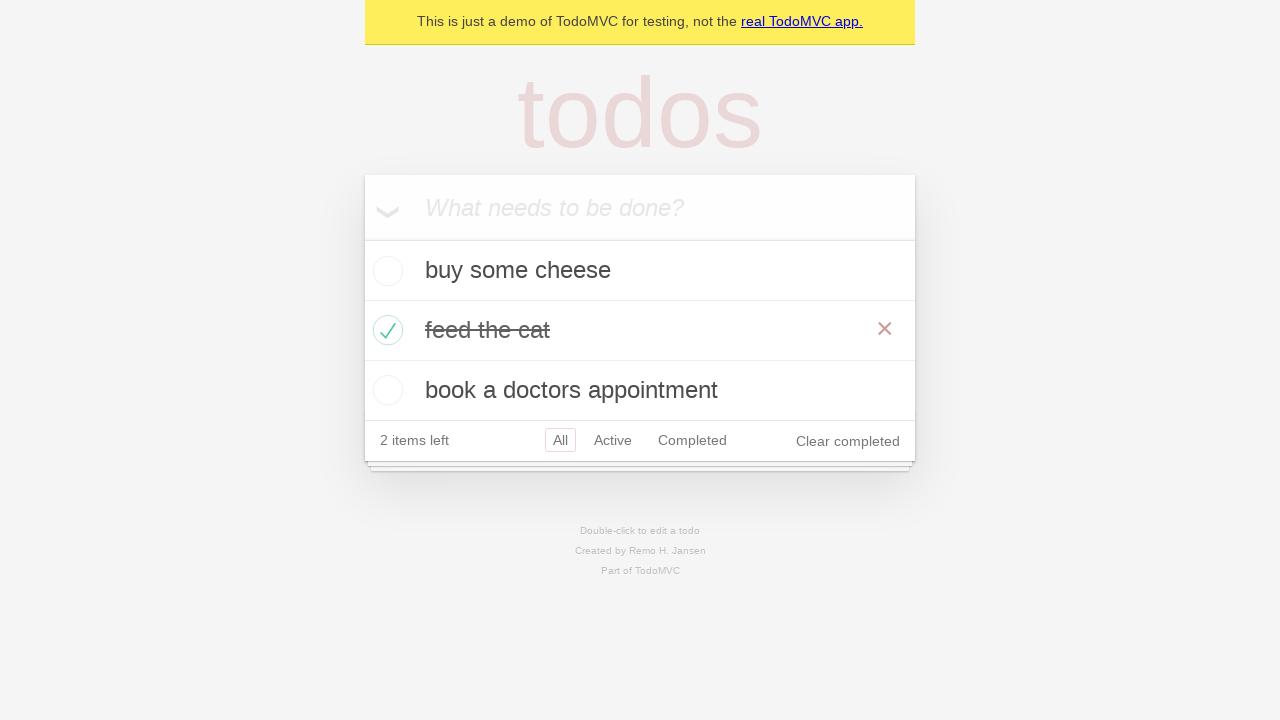

Clicked Active filter to display only non-completed items at (613, 440) on internal:role=link[name="Active"i]
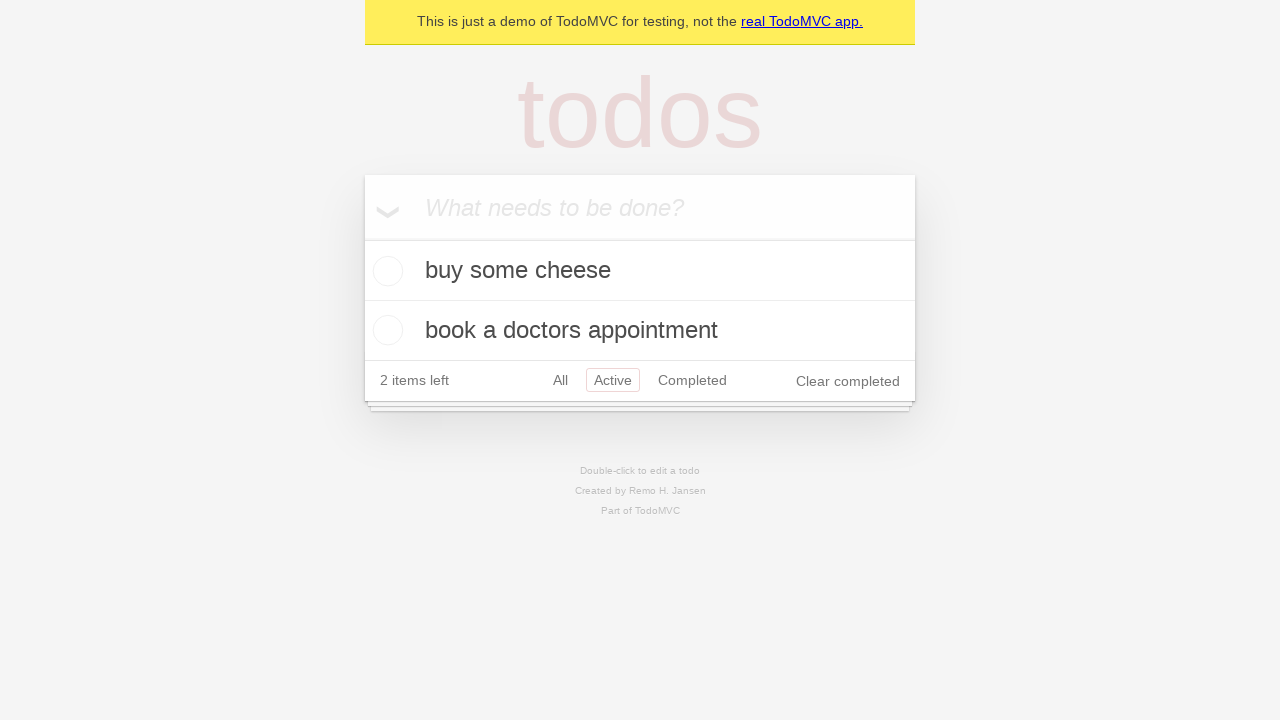

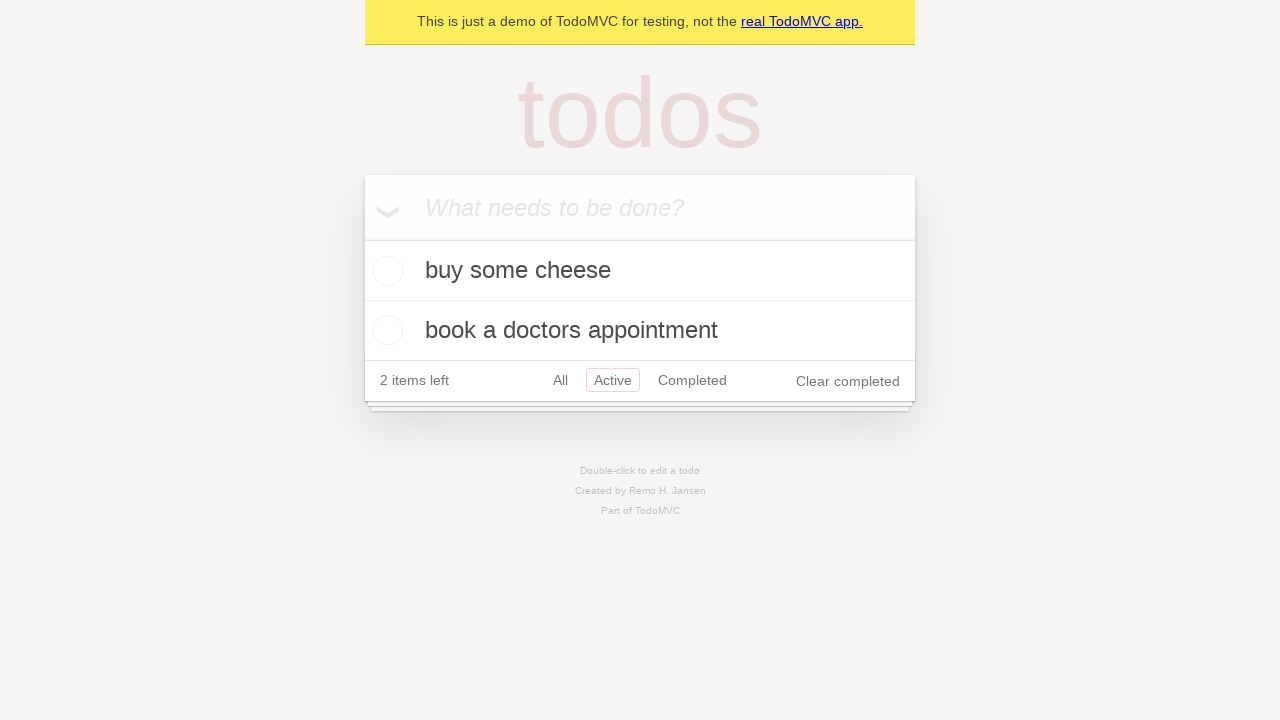